Tests the People section by clicking on the PEOPLE navigation and cycling through all team category buttons (Chair Professors, Faculty, Collaborators, etc.)

Starting URL: https://colab.humanbrain.in/

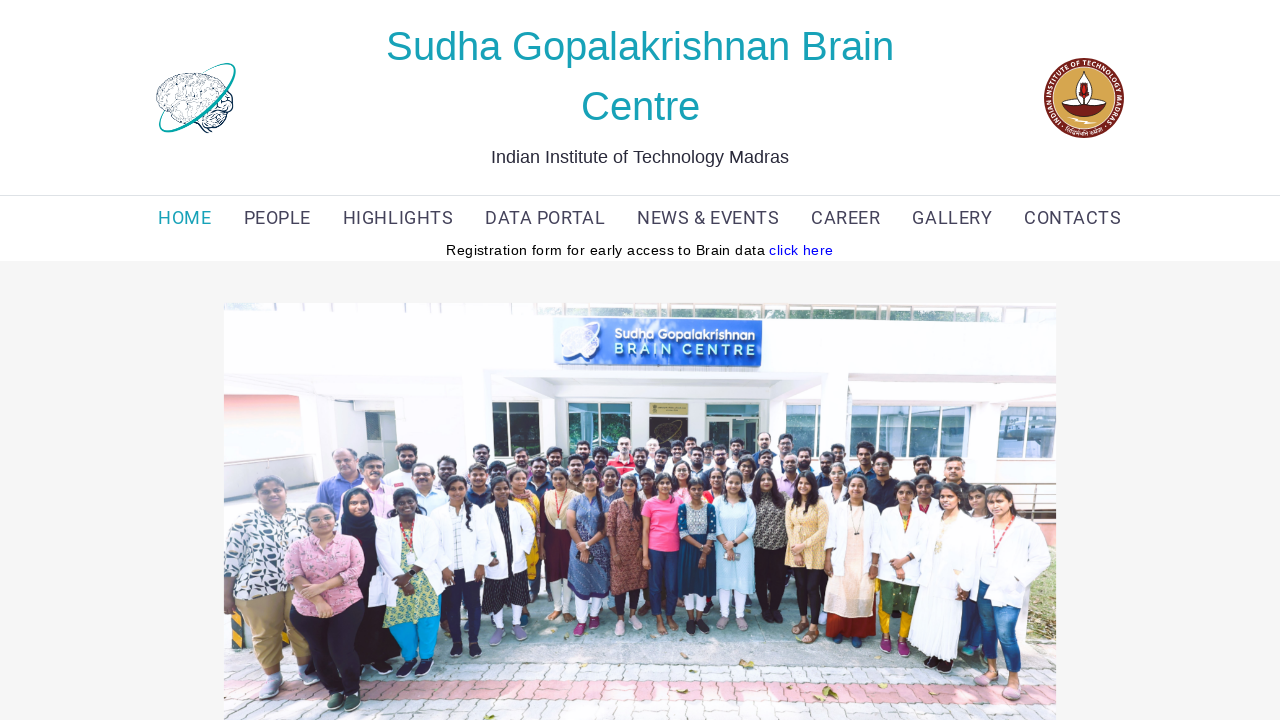

Clicked on PEOPLE navigation link at (277, 218) on xpath=(//a[text()='PEOPLE'])[1]
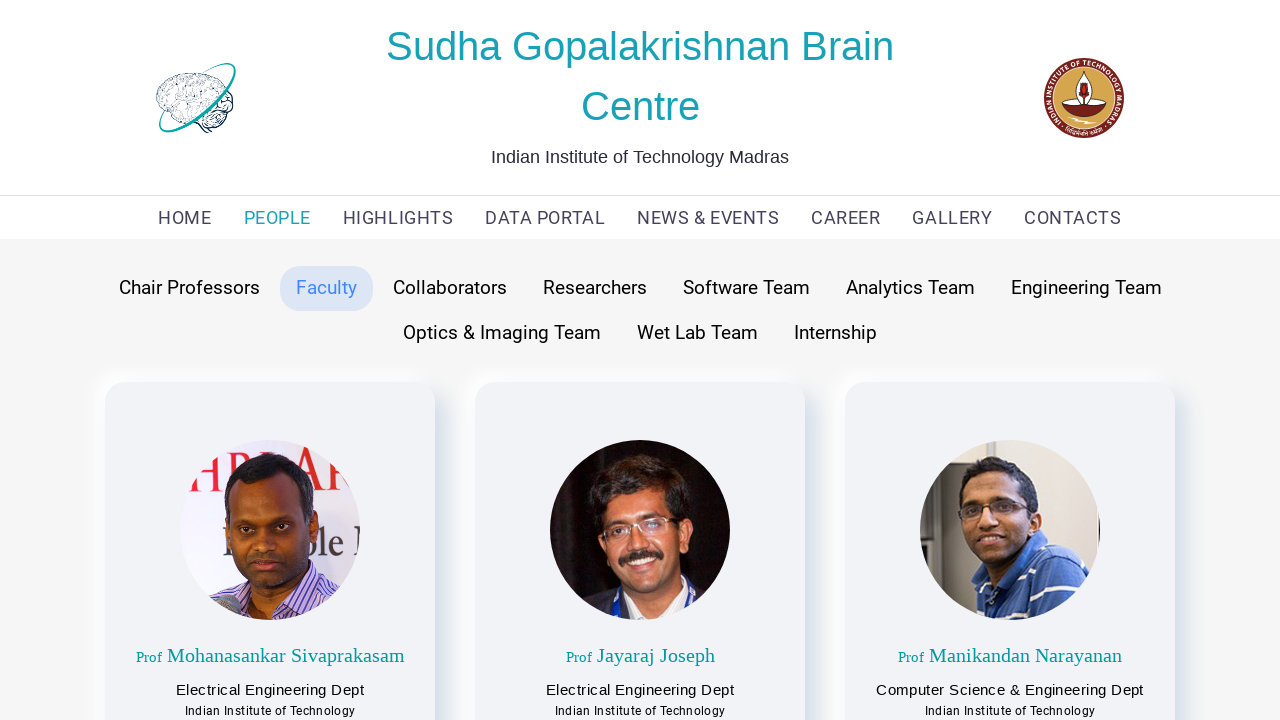

Clicked on Chair Professors button at (189, 288) on button:has-text('Chair Professors')
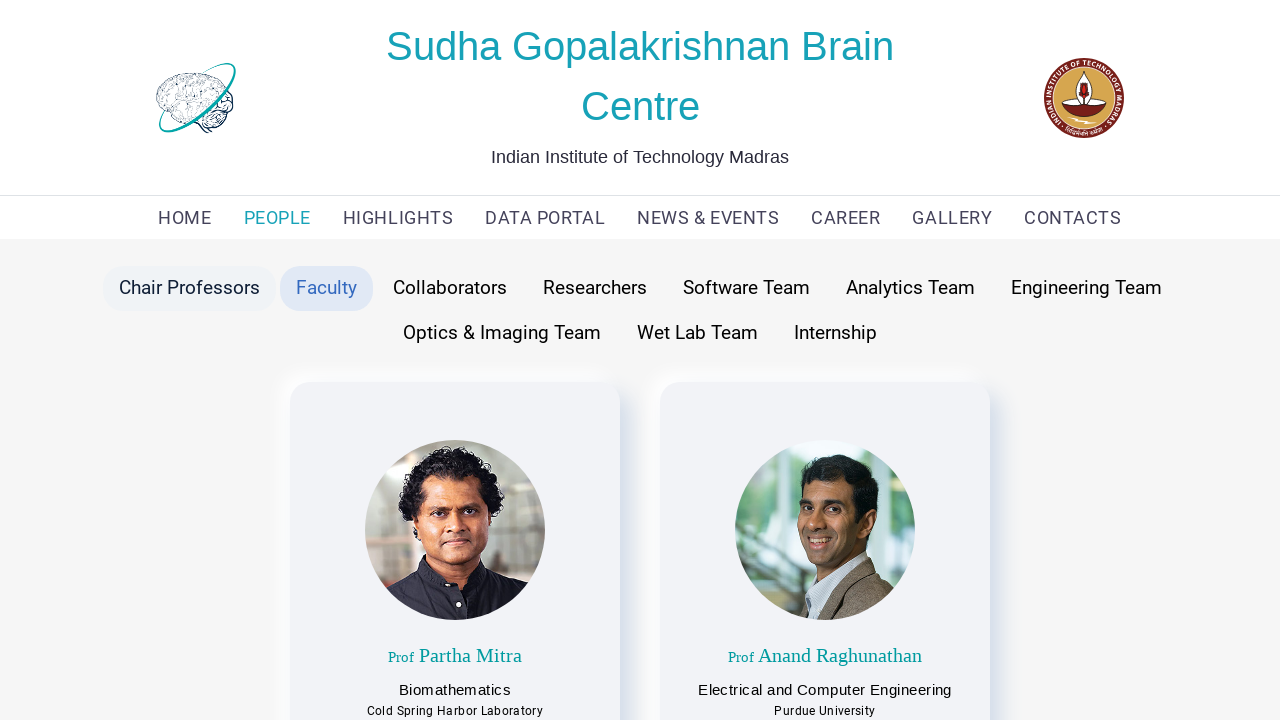

Scrolled to bottom of Chair Professors section
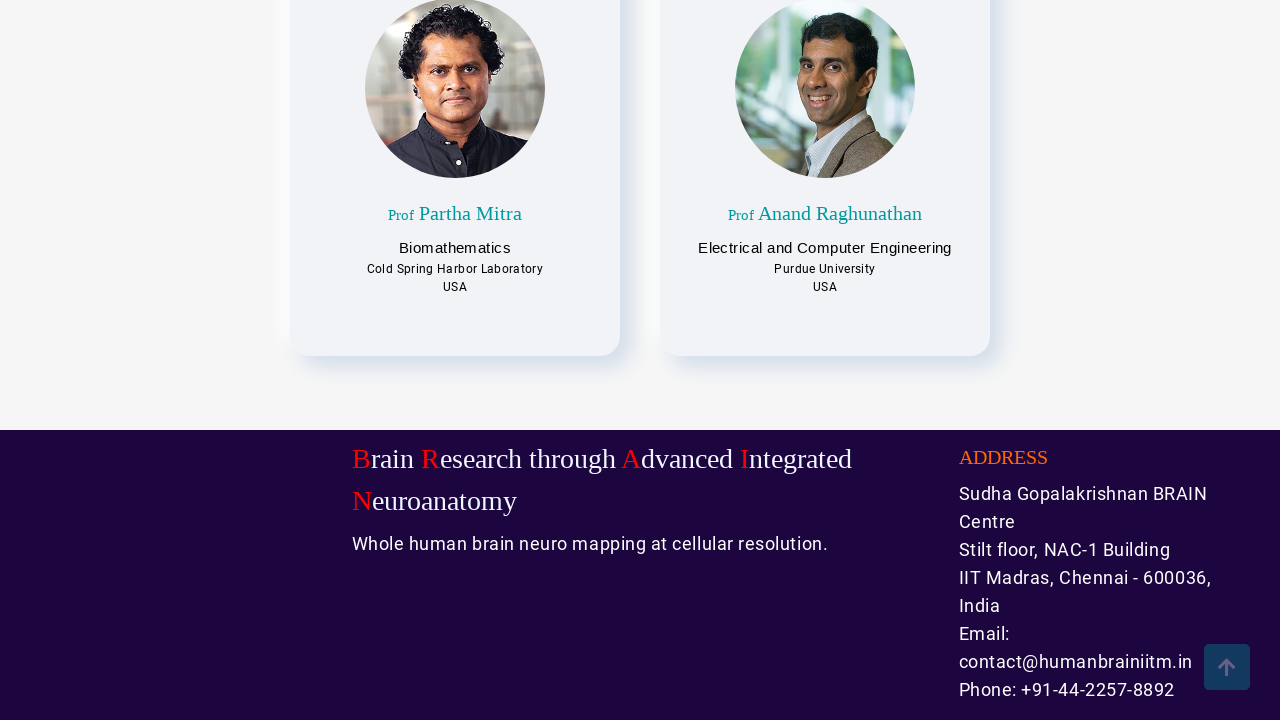

Scrolled back to top
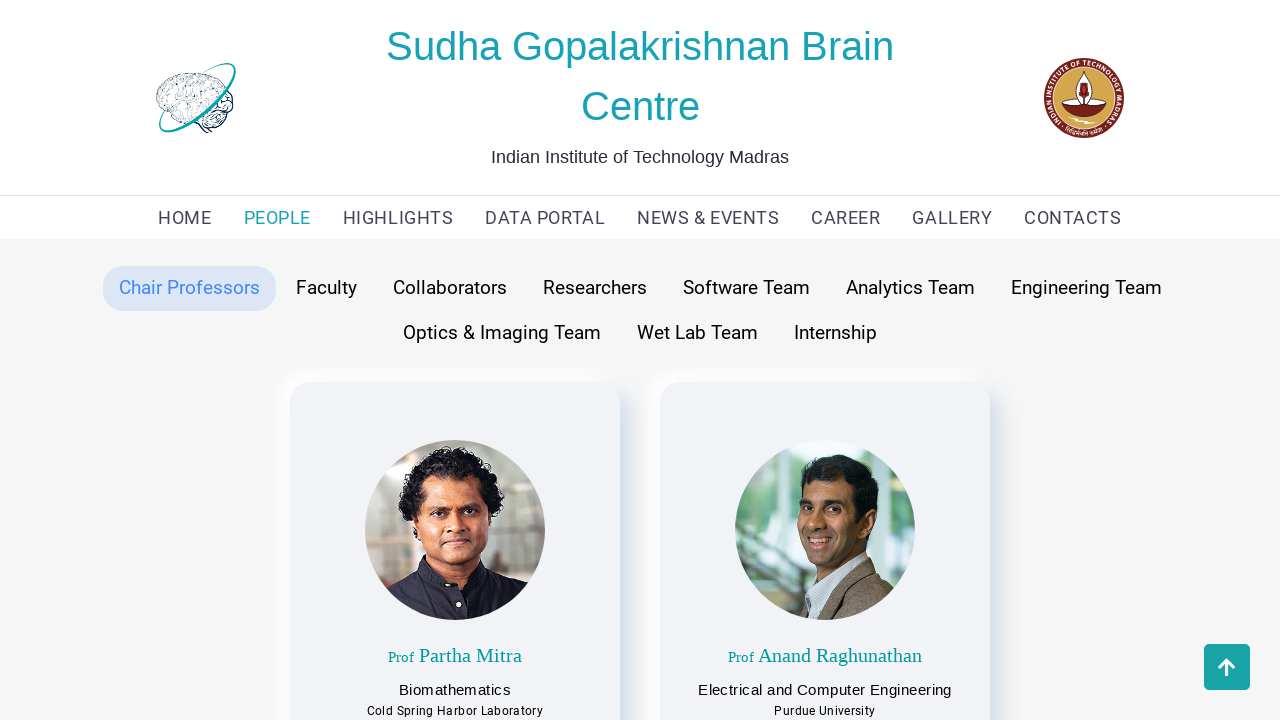

Clicked on Faculty button at (326, 288) on button:has-text('Faculty')
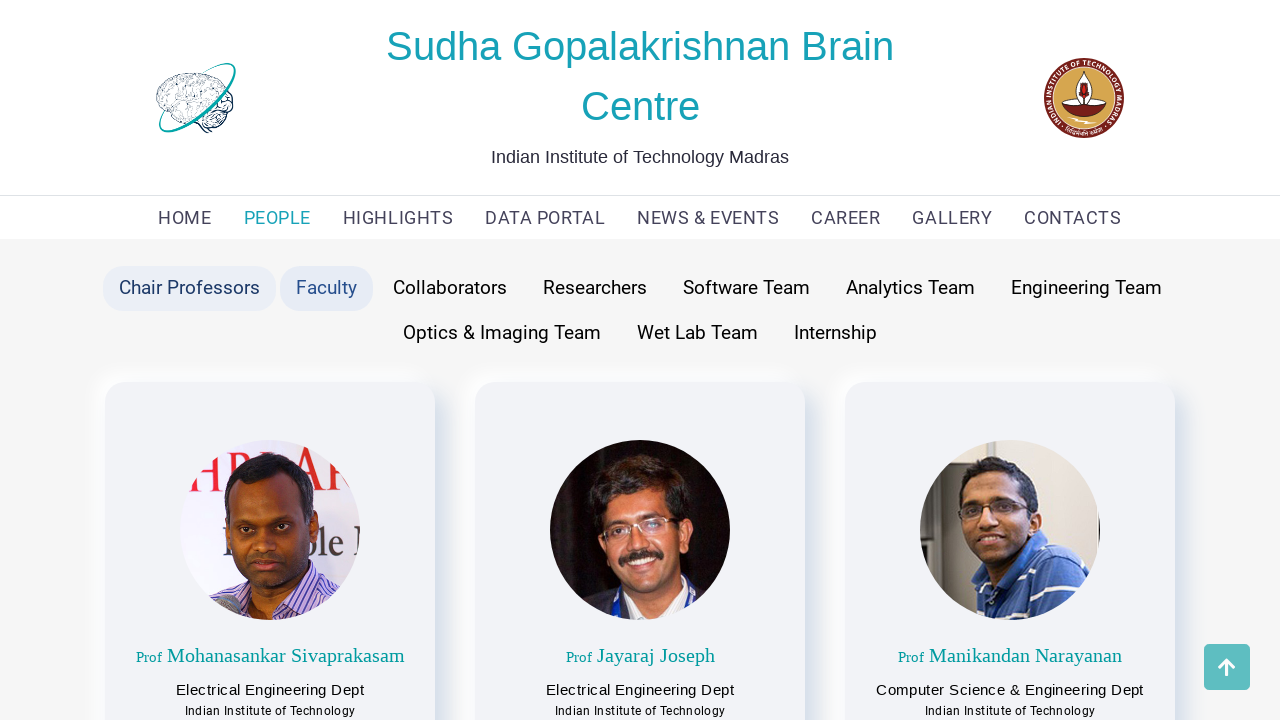

Scrolled to bottom of Faculty section
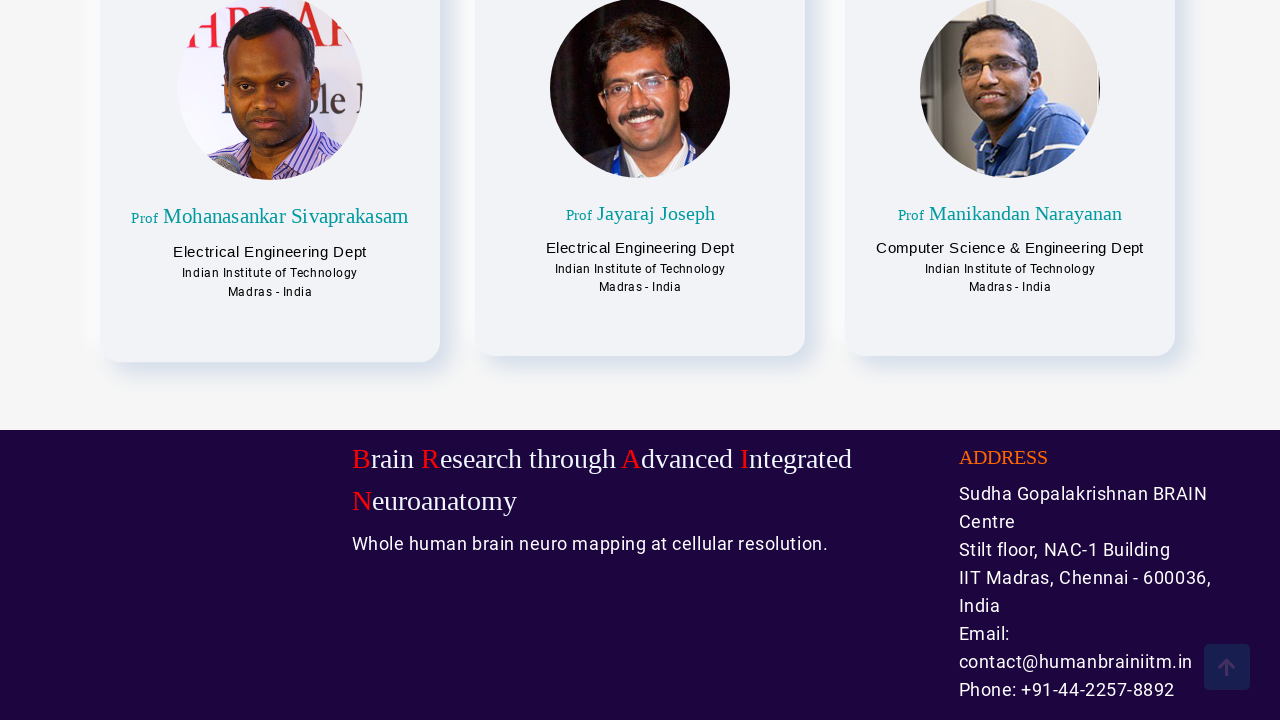

Scrolled back to top
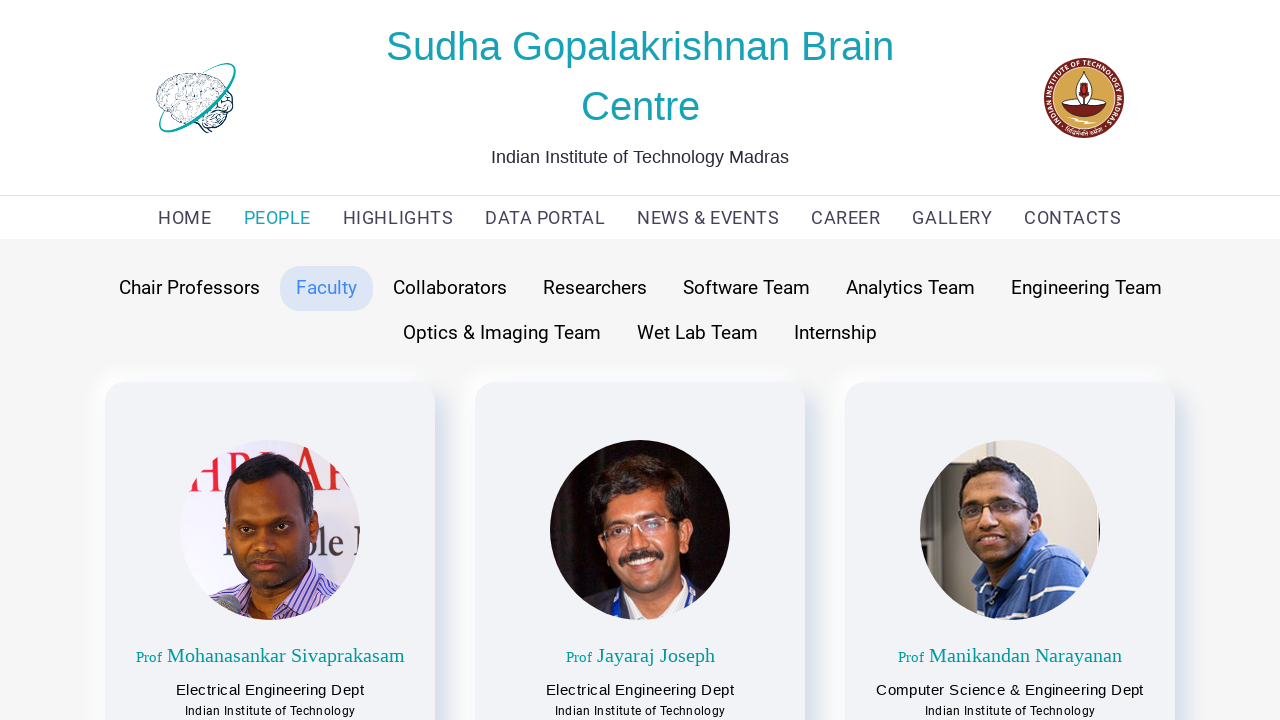

Clicked on Collaborators button at (450, 288) on button:has-text('Collaborators')
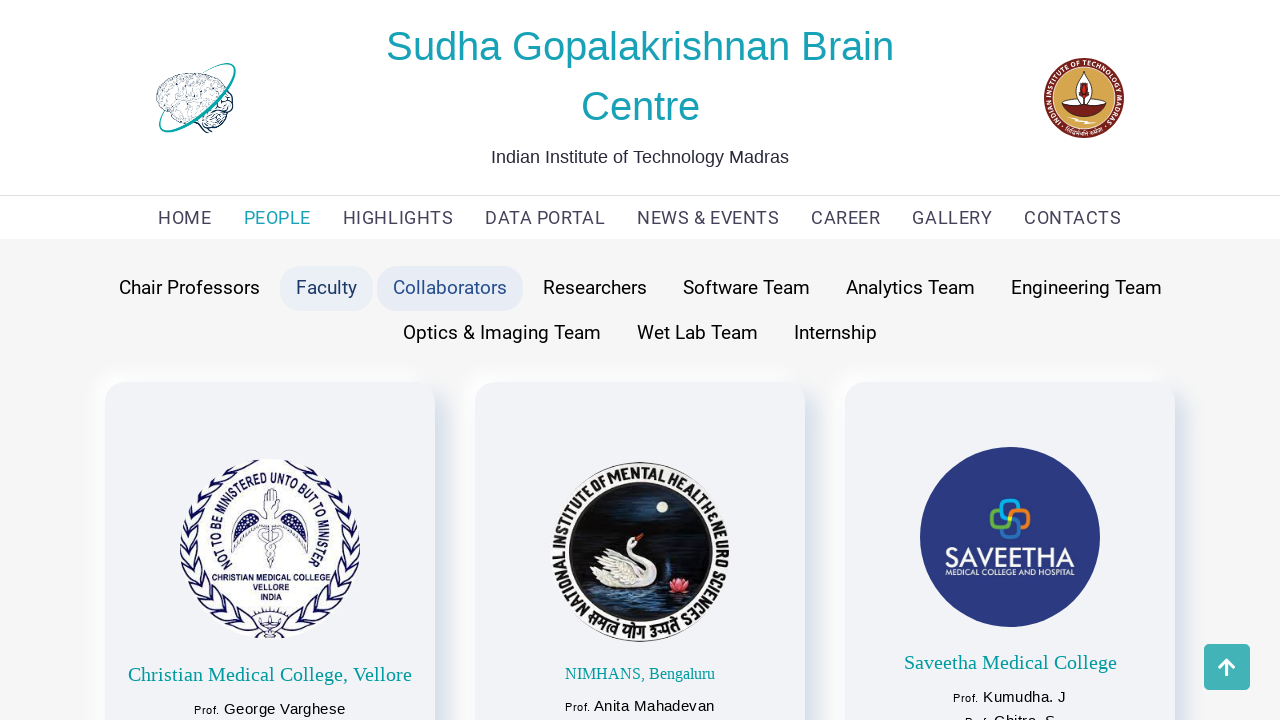

Scrolled to bottom of Collaborators section
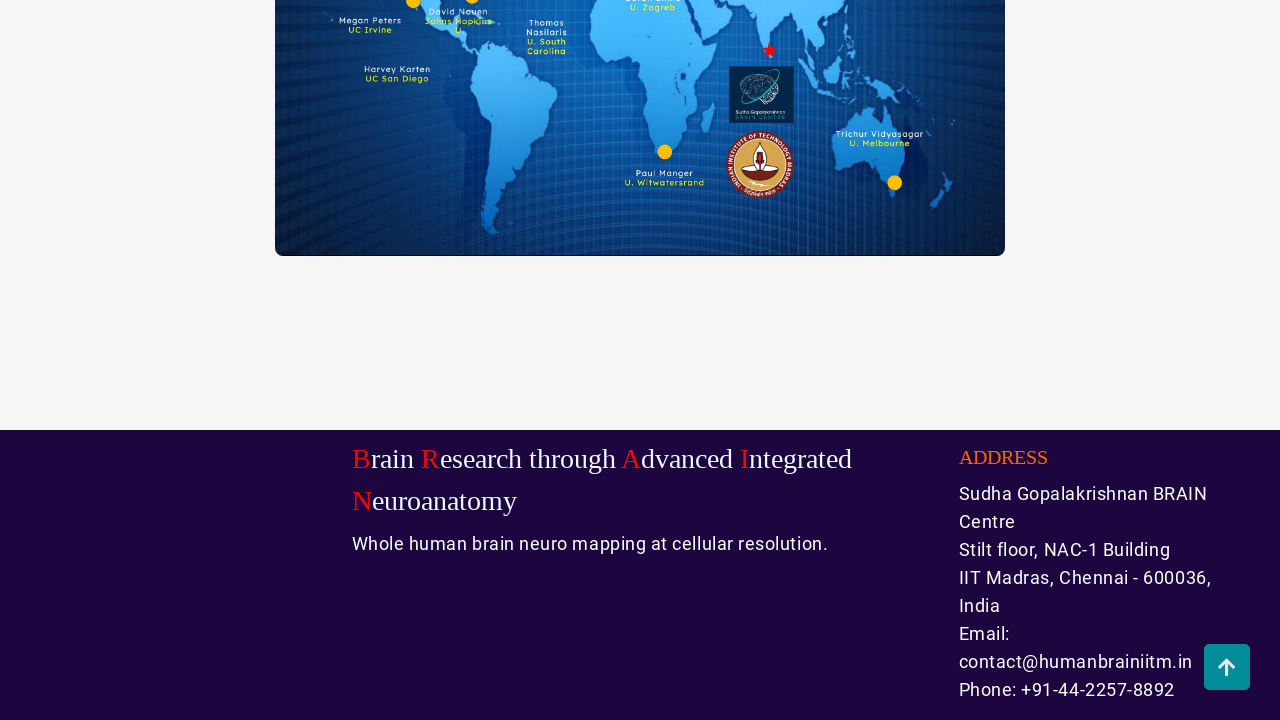

Scrolled back to top
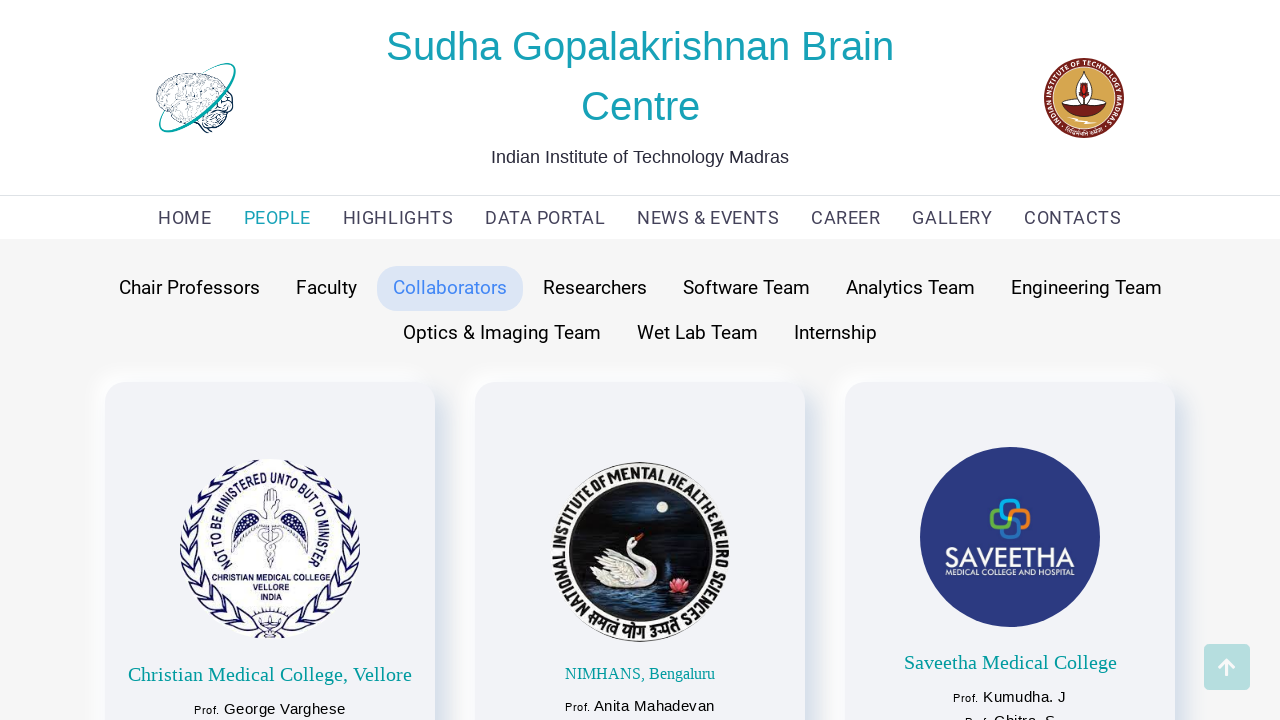

Clicked on Researchers button at (594, 288) on button:has-text('Researchers')
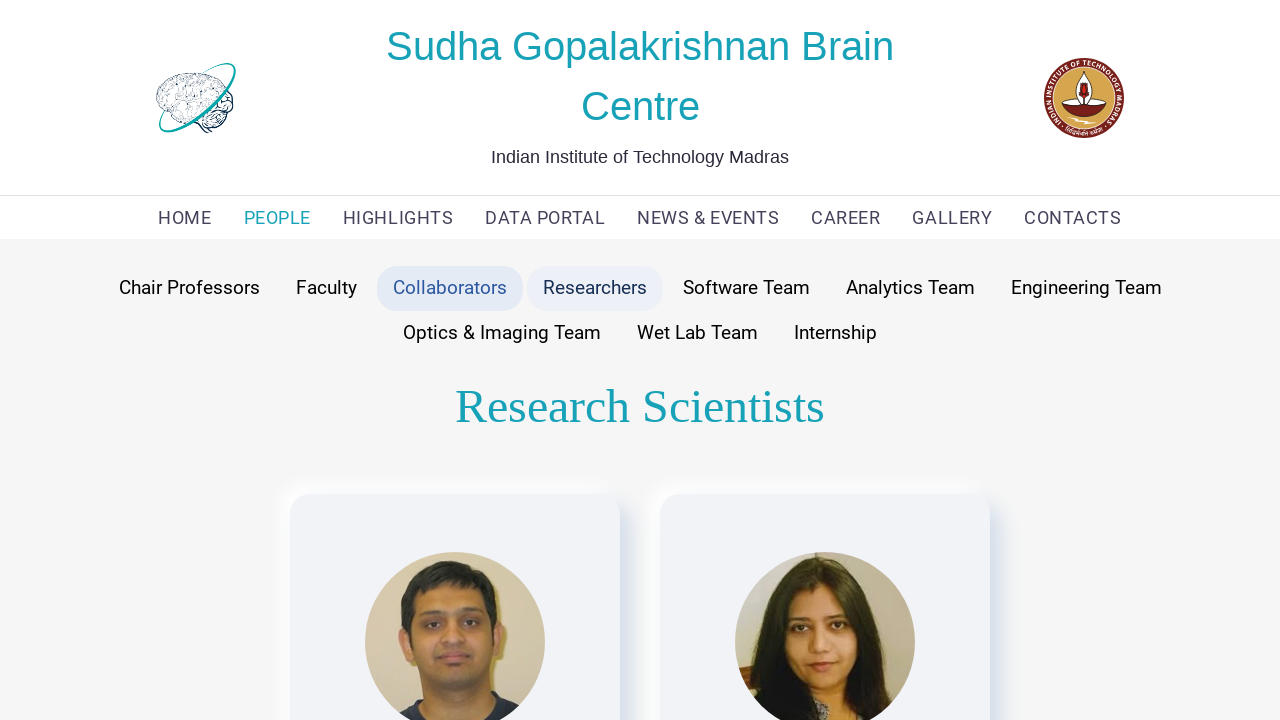

Scrolled to bottom of Researchers section
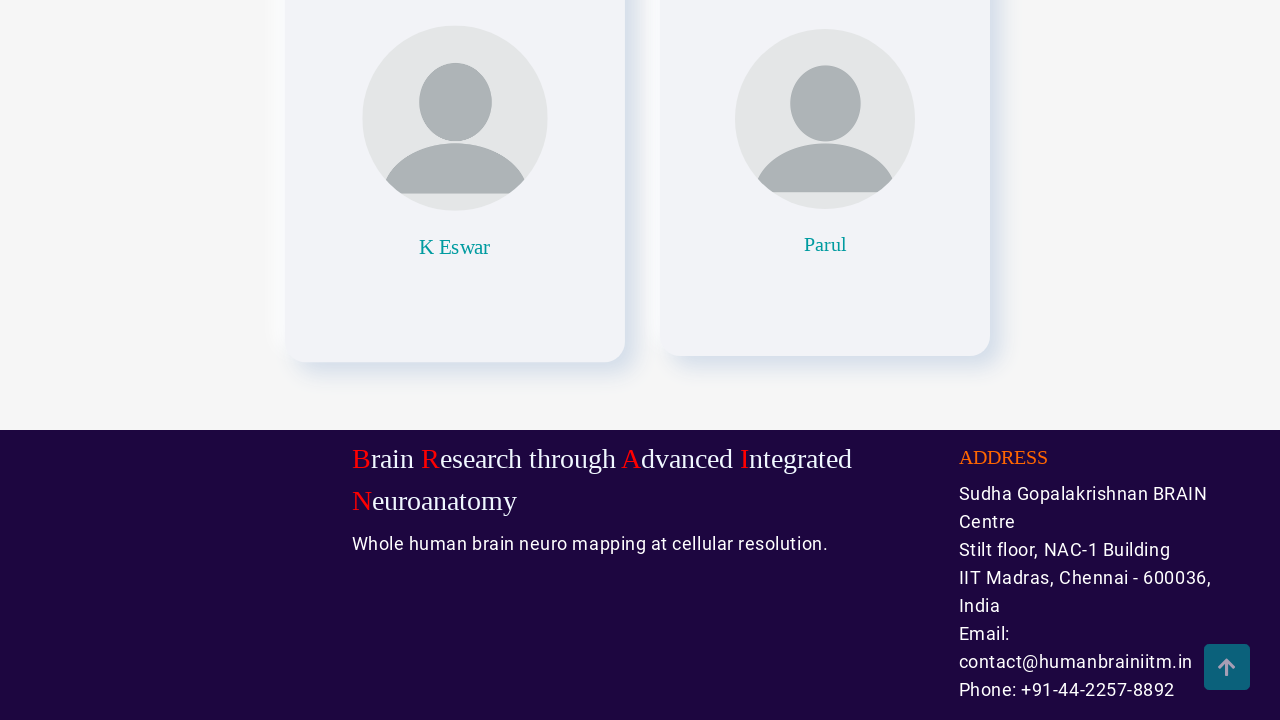

Scrolled back to top
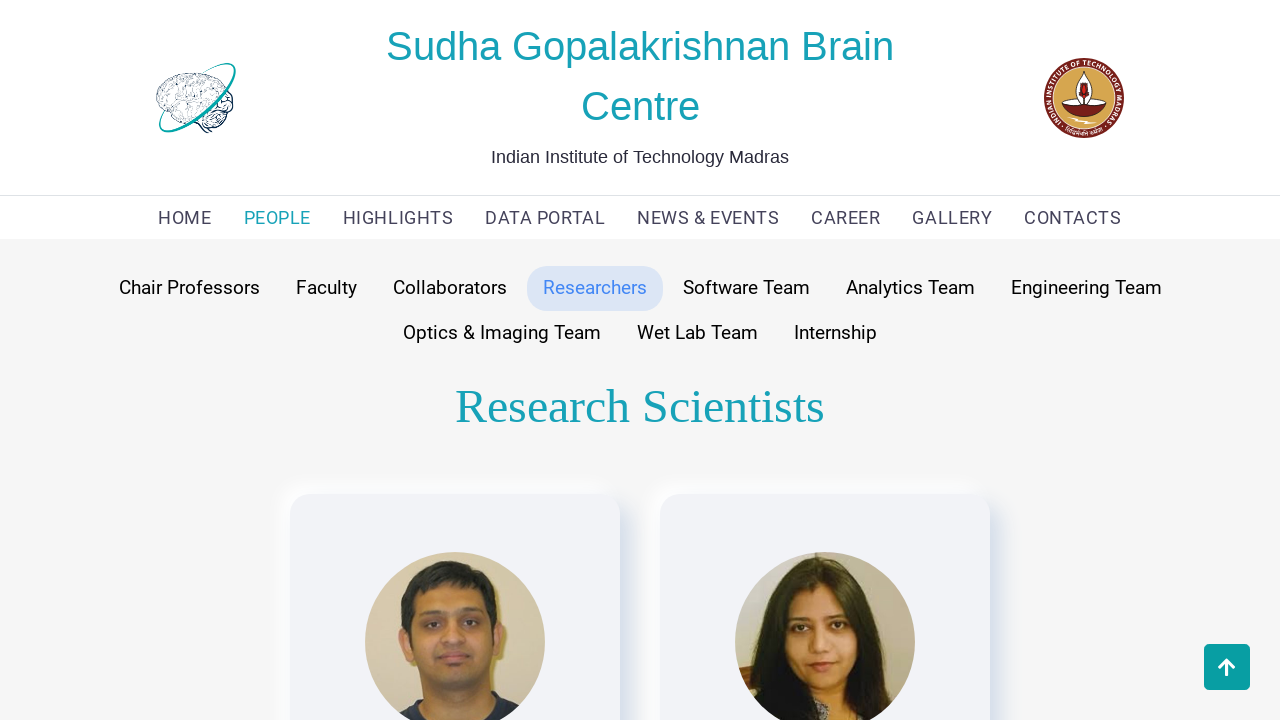

Clicked on Software Team button at (746, 288) on button:has-text('Software Team')
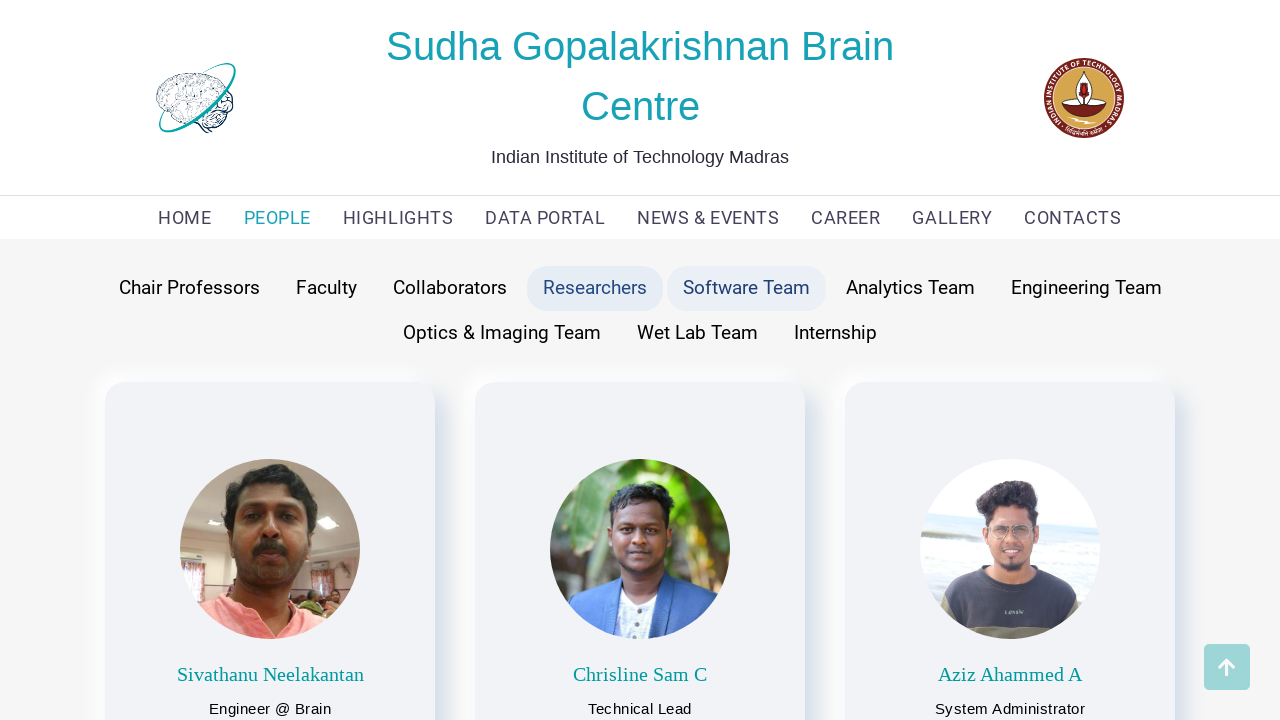

Scrolled to bottom of Software Team section
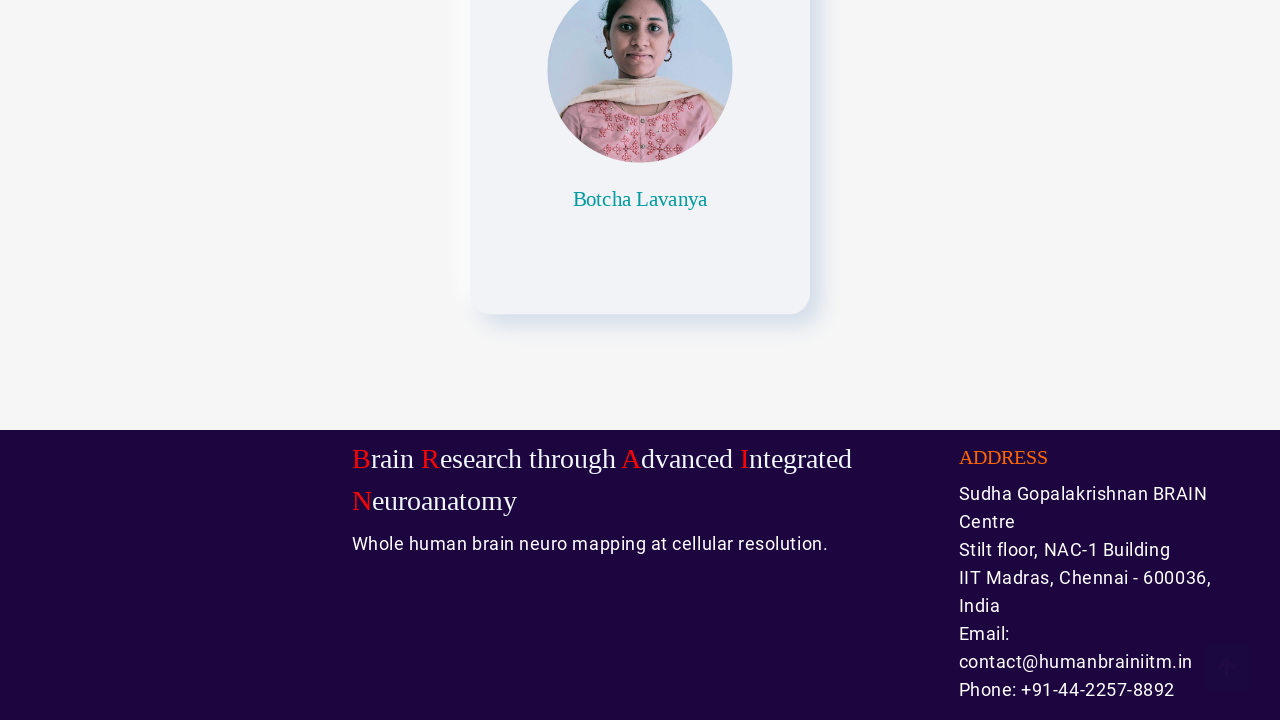

Scrolled back to top
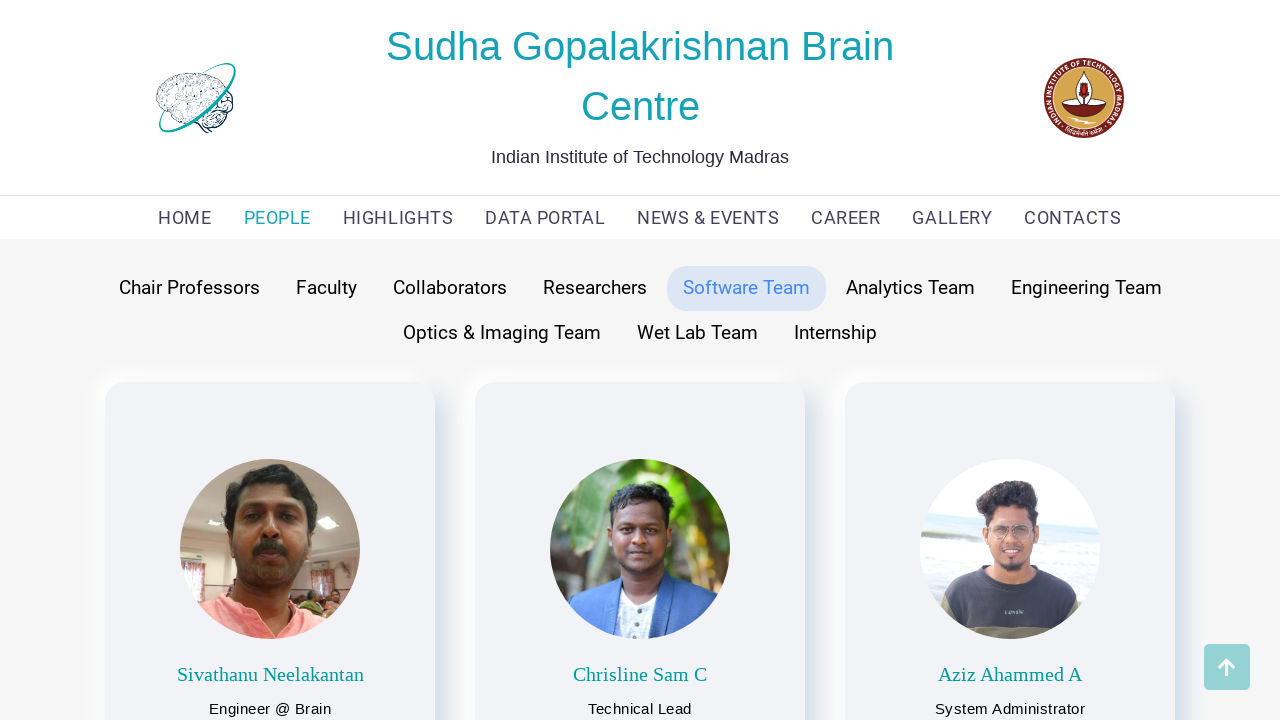

Clicked on Analytics Team button at (910, 288) on button:has-text('Analytics Team')
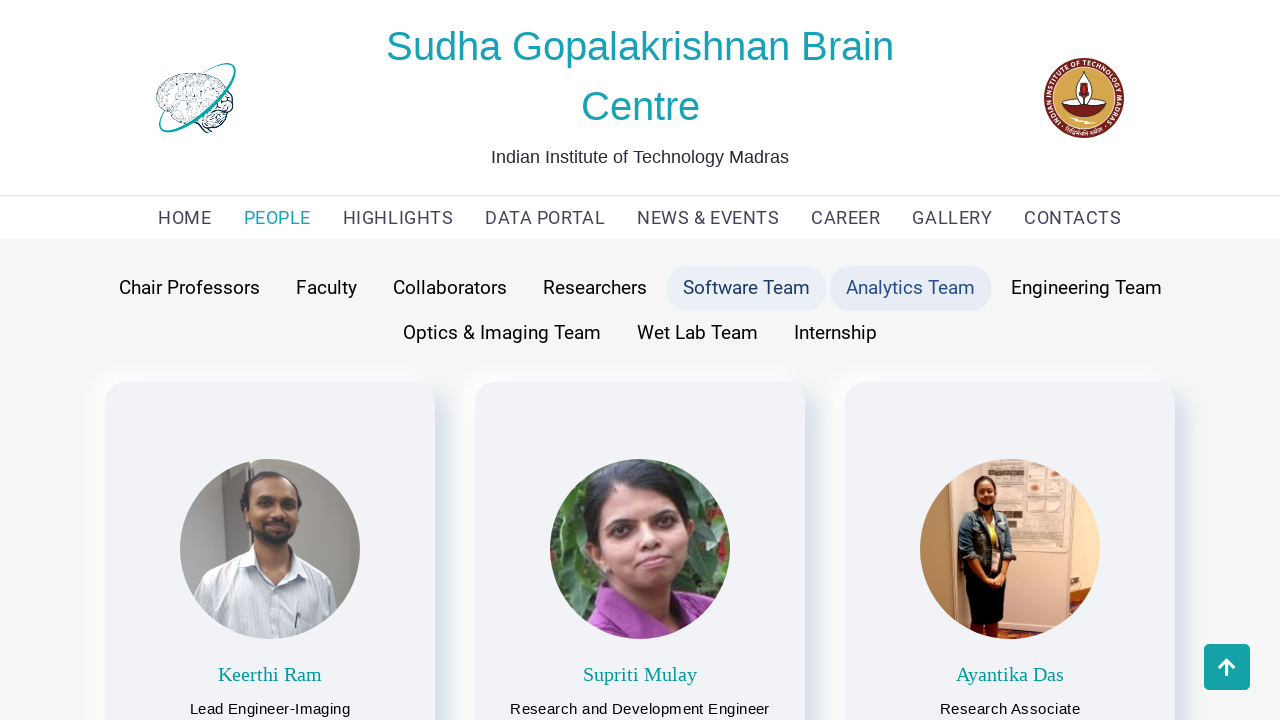

Scrolled to bottom of Analytics Team section
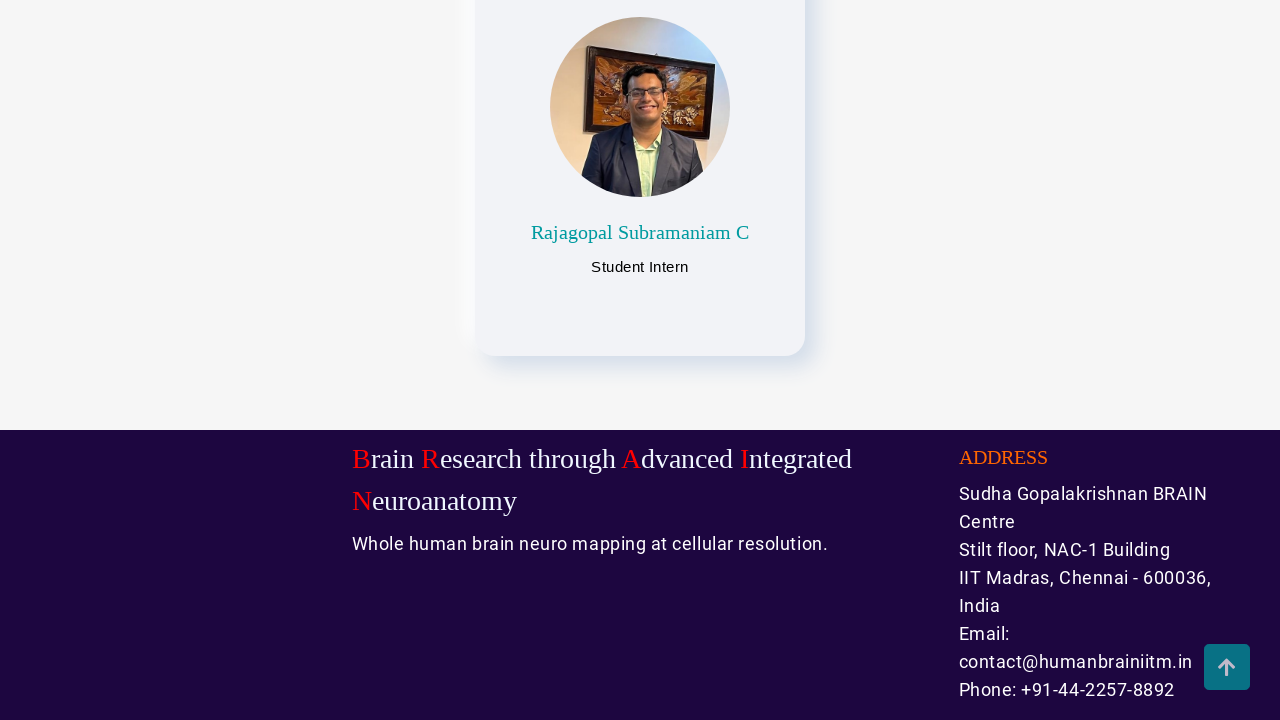

Scrolled back to top
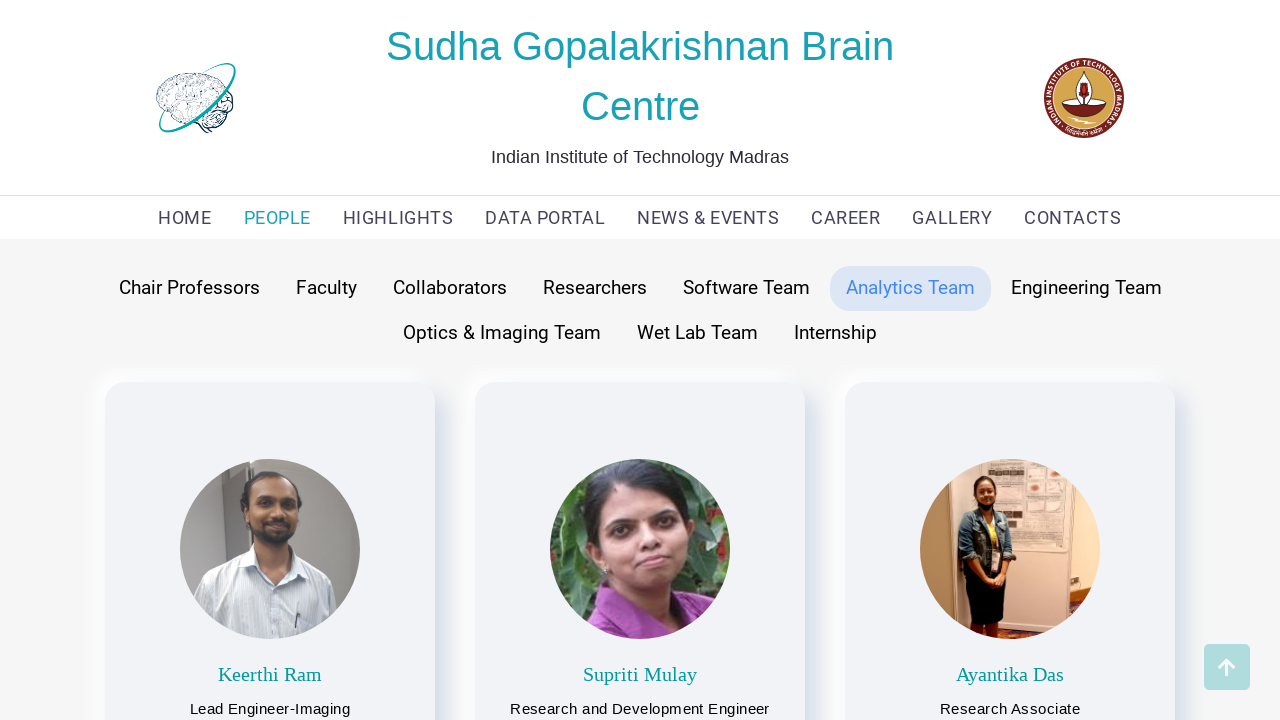

Clicked on Engineering Team button at (1086, 288) on button:has-text('Engineering Team')
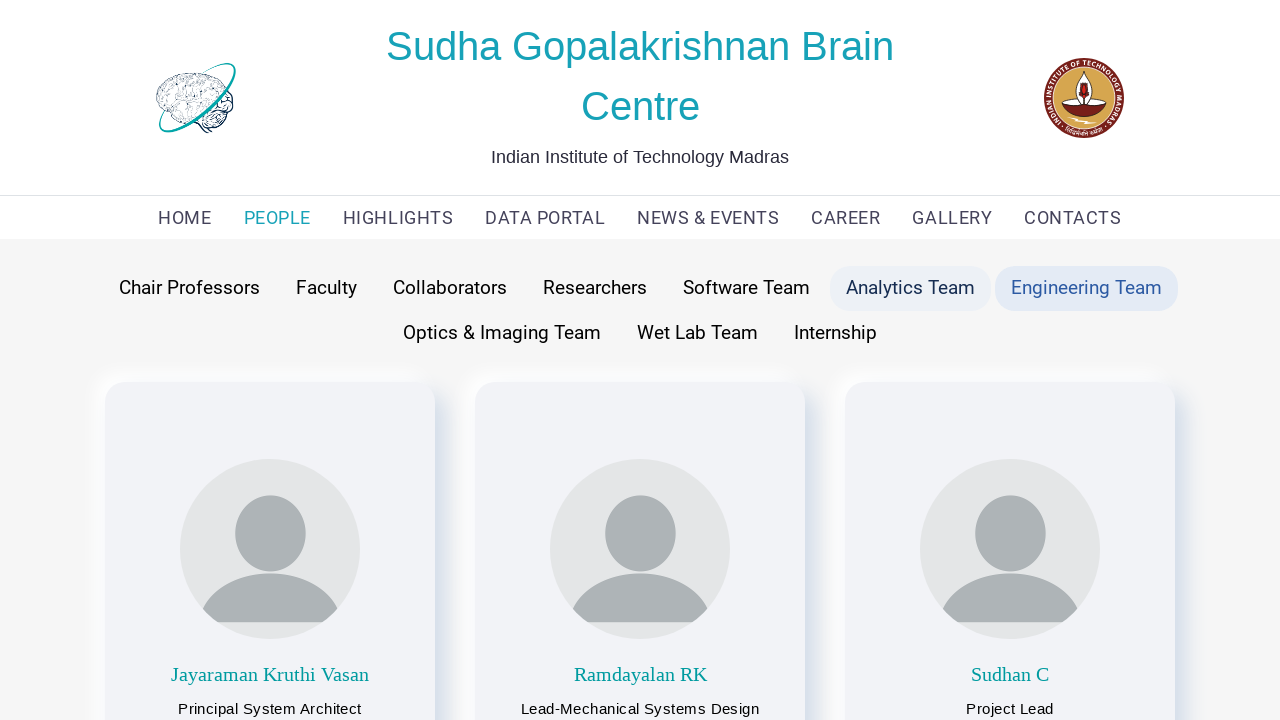

Scrolled to bottom of Engineering Team section
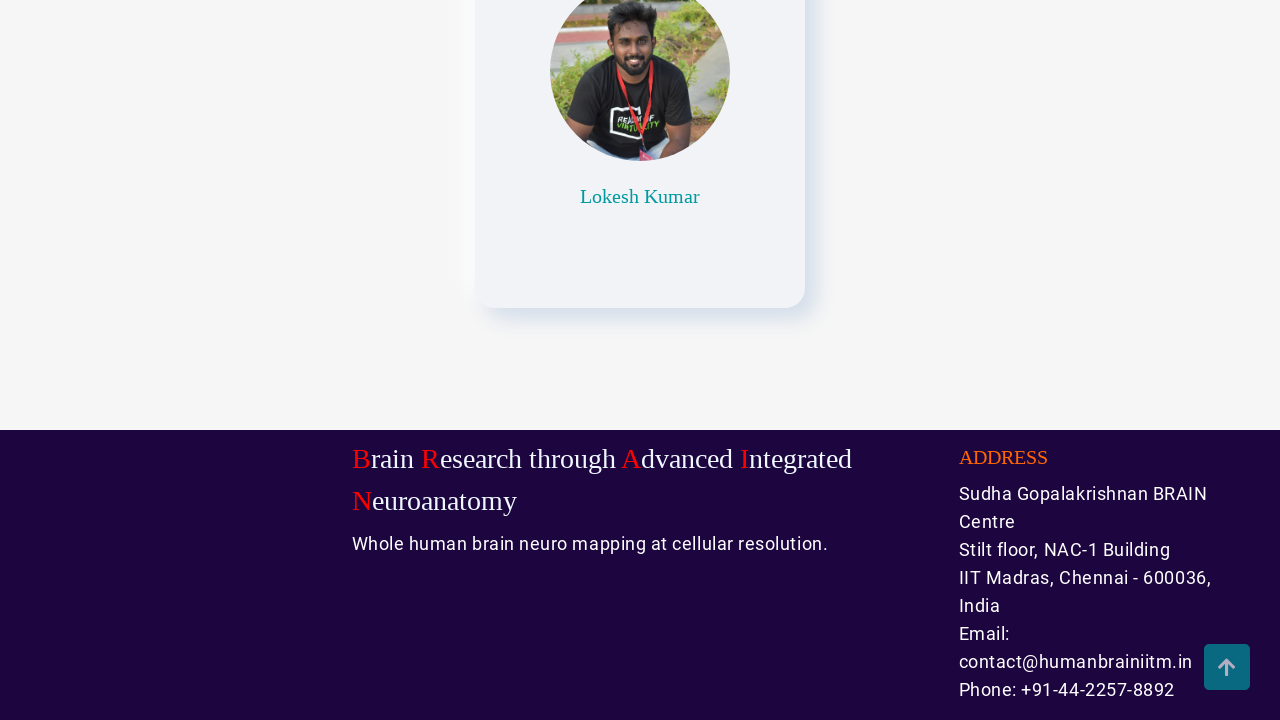

Scrolled back to top
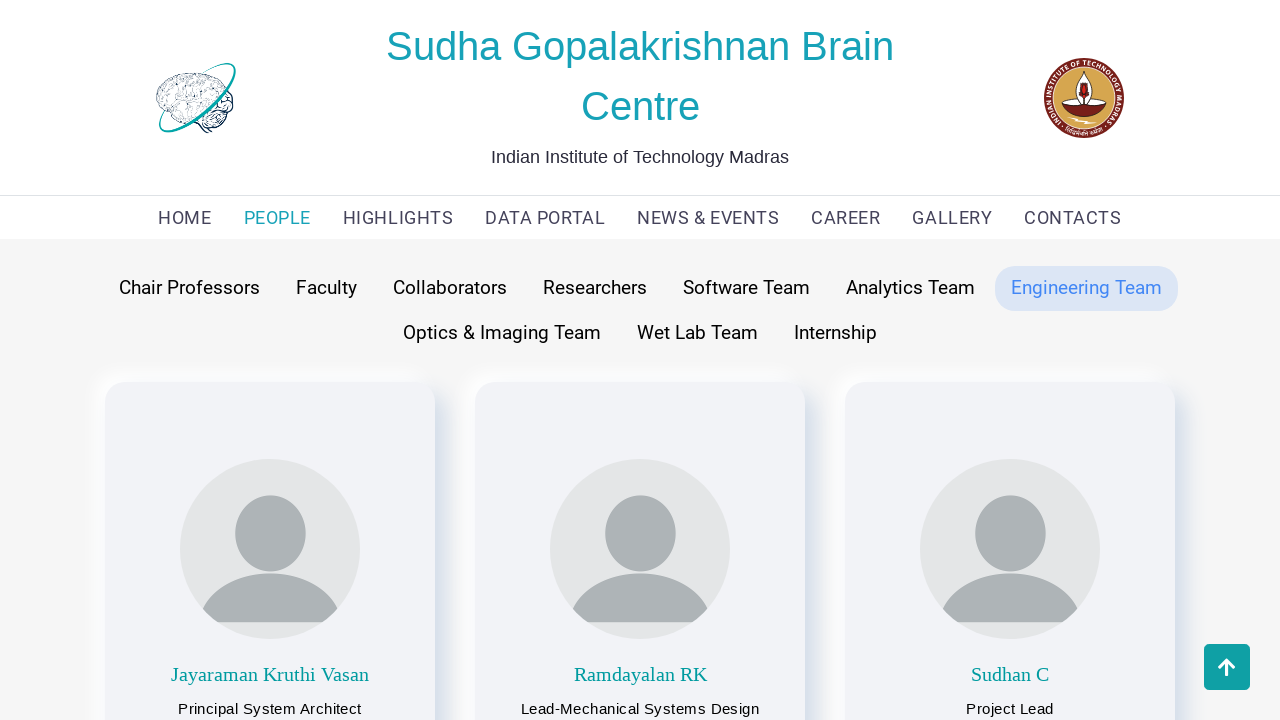

Clicked on Optics & Imaging Team button at (502, 333) on button:has-text('Optics & Imaging Team')
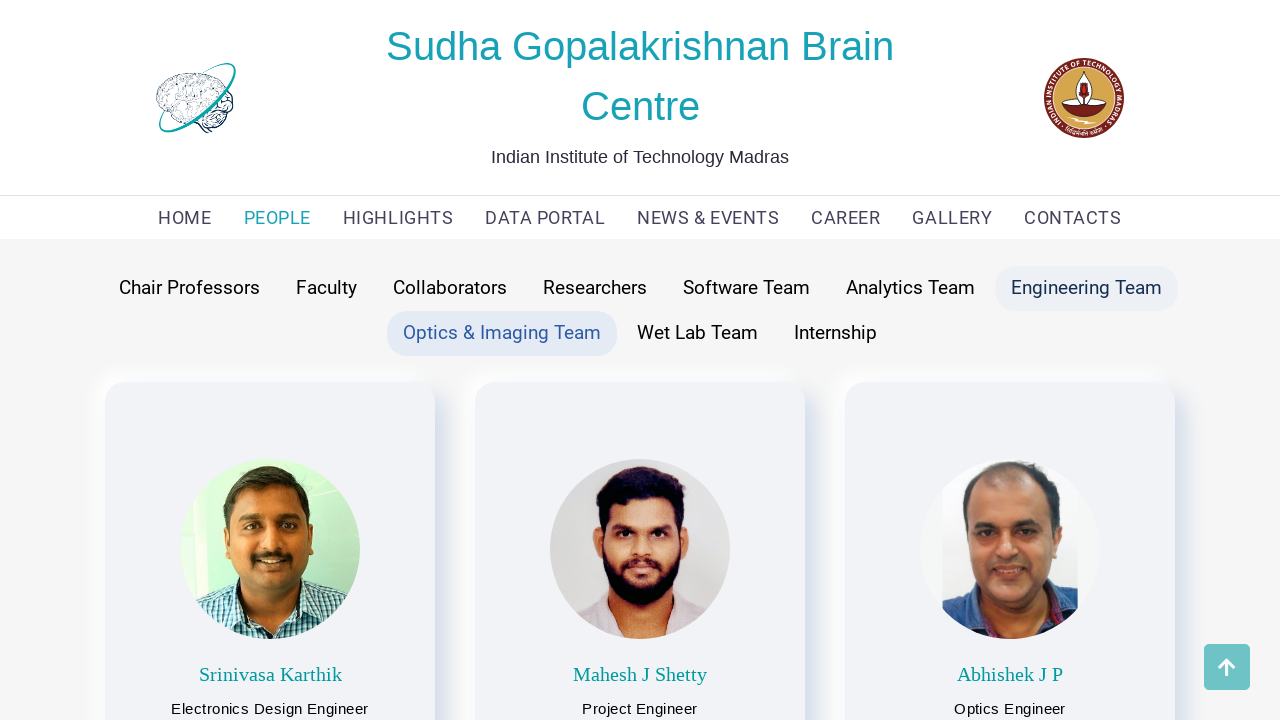

Scrolled to bottom of Optics & Imaging Team section
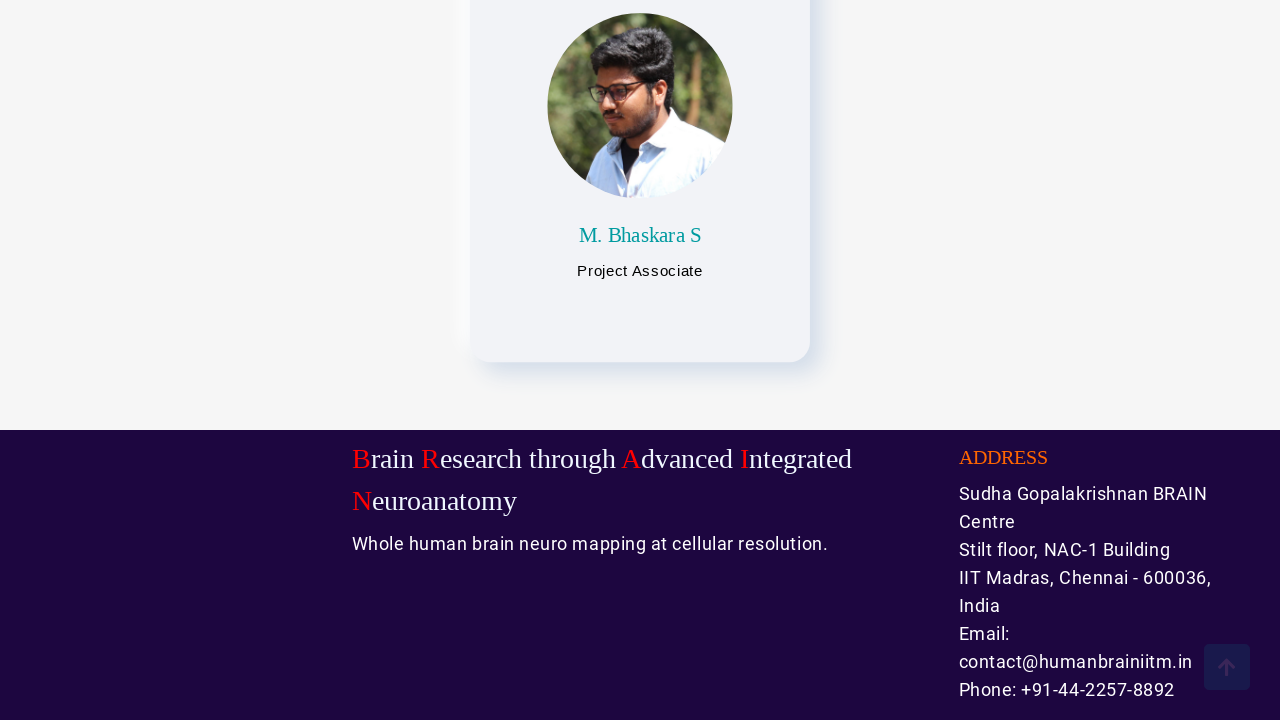

Scrolled back to top
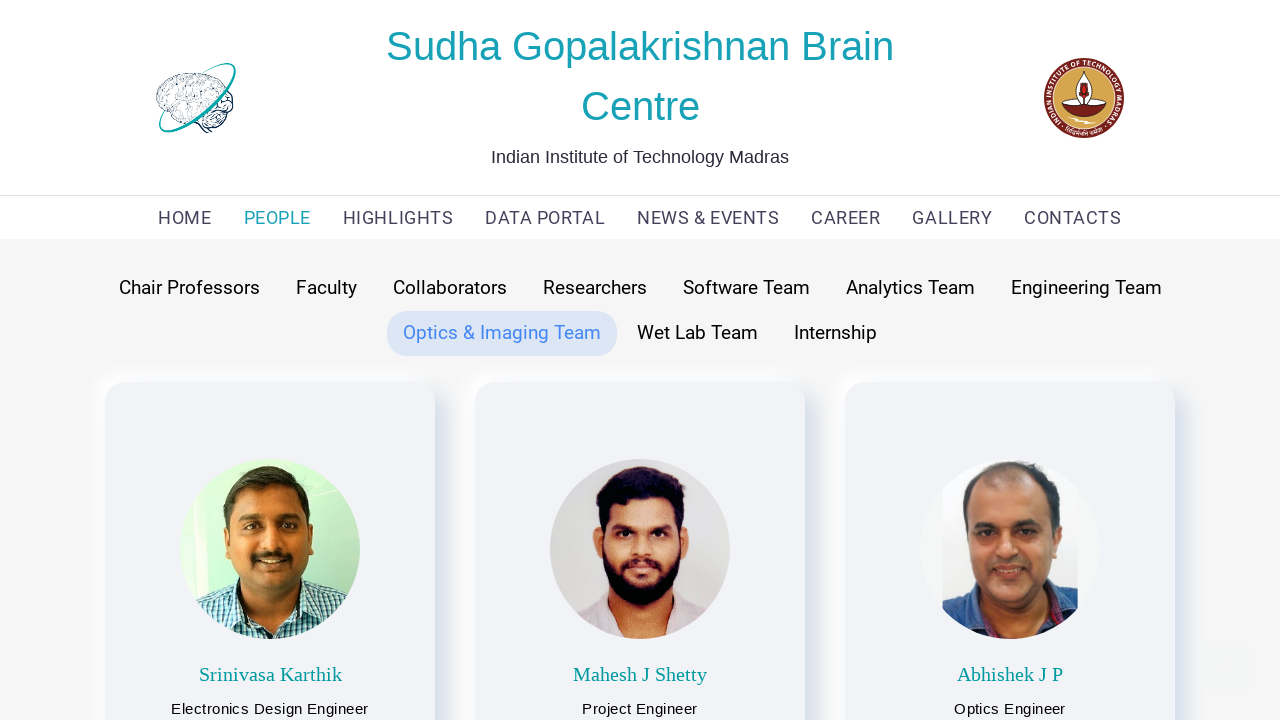

Clicked on Wet Lab Team button at (698, 333) on button:has-text('Wet Lab Team')
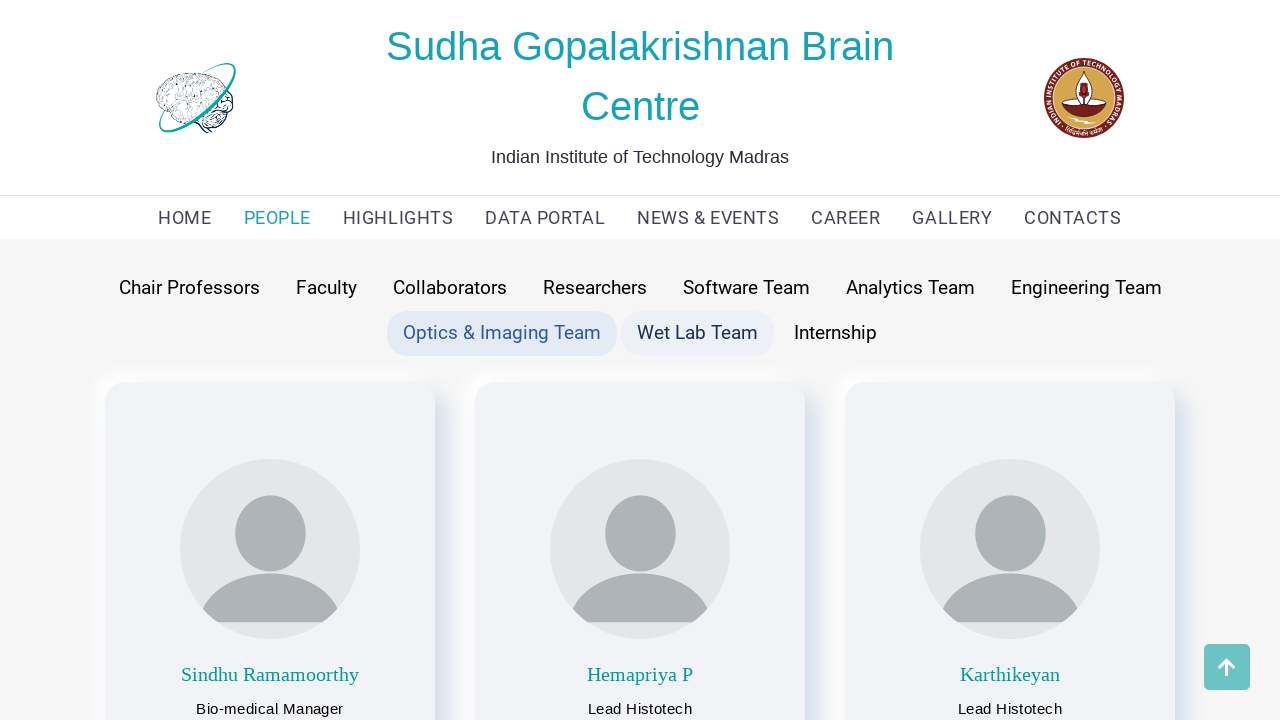

Scrolled to bottom of Wet Lab Team section
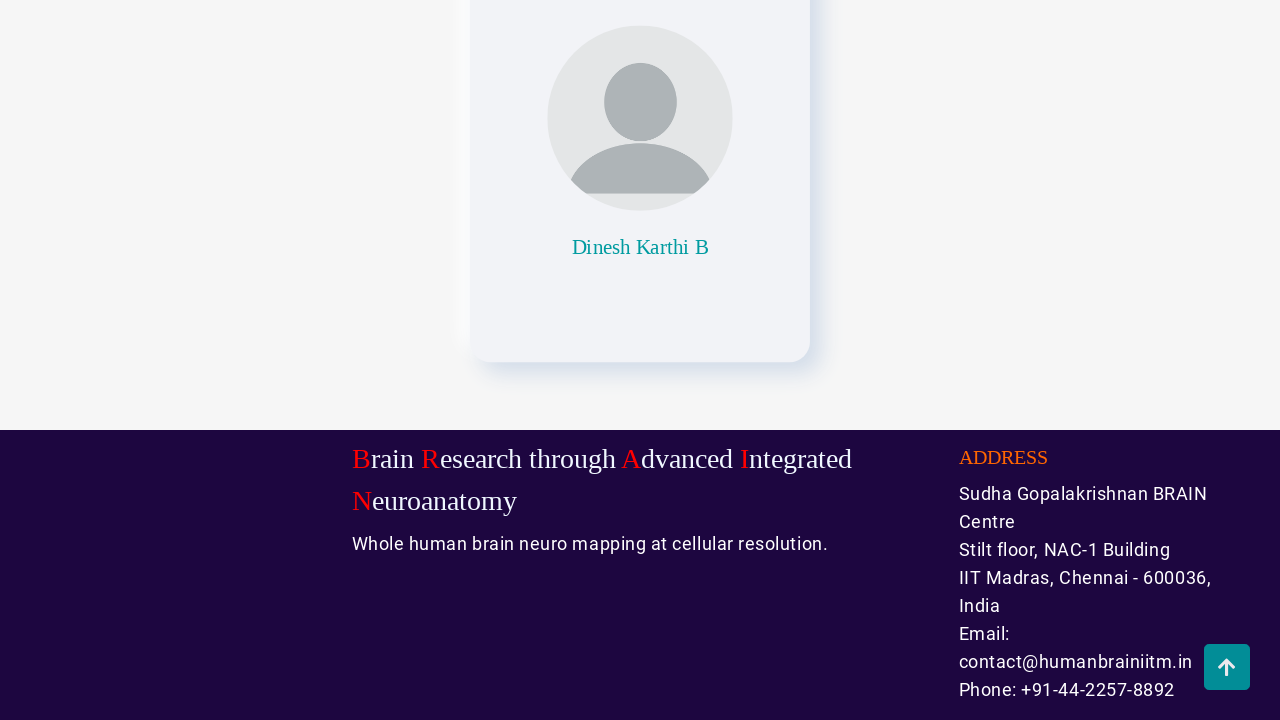

Scrolled back to top
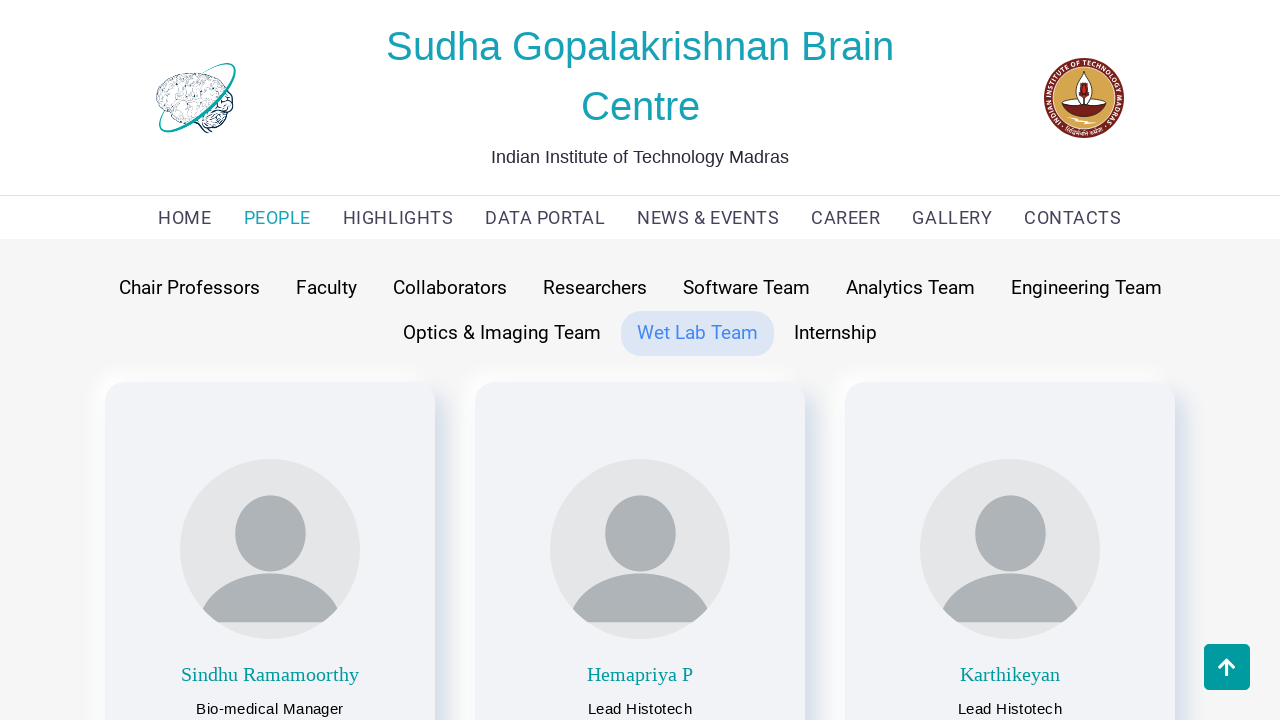

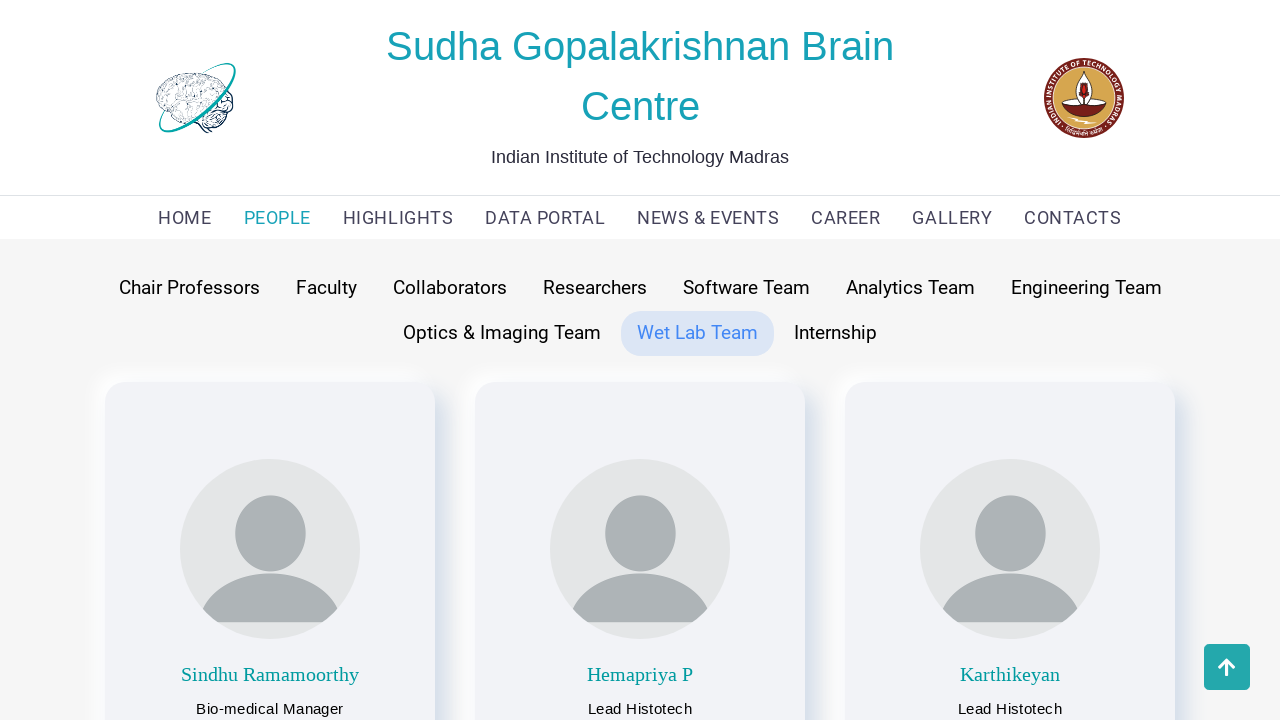